Tests filling a username field on the DemoQA text-box practice page using a randomly generated first name

Starting URL: https://demoqa.com/text-box

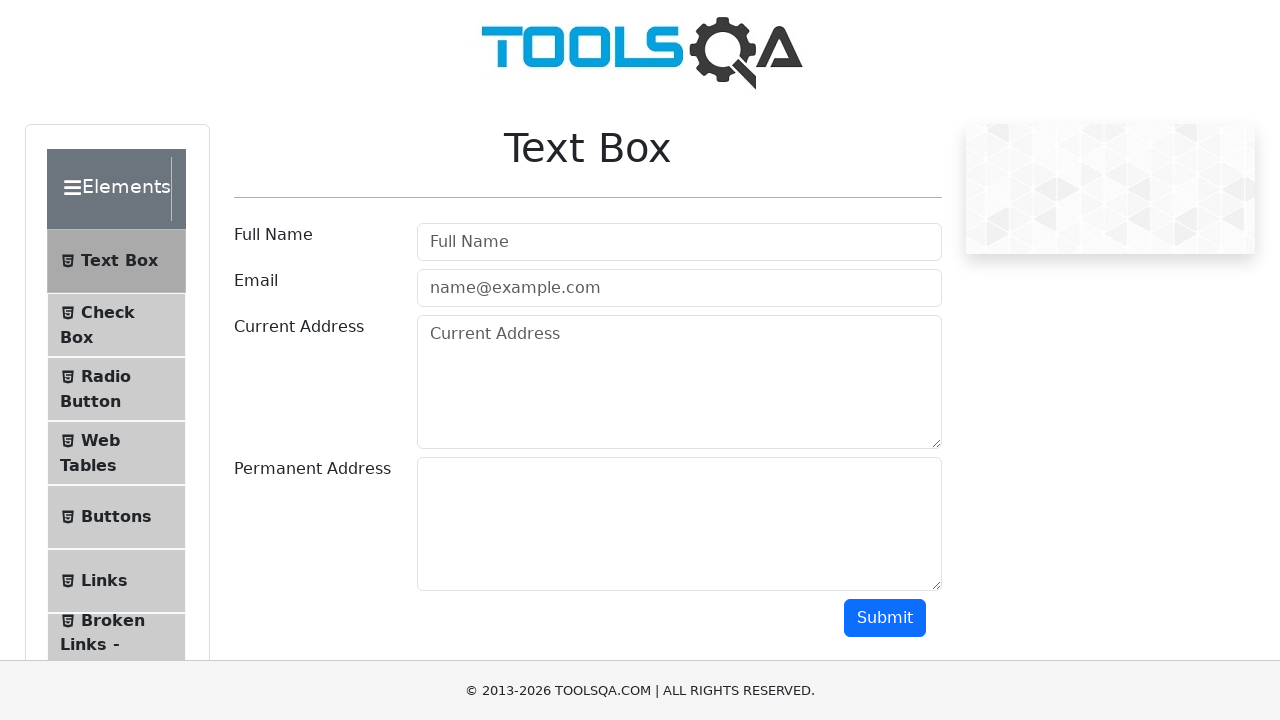

Filled username field with randomly generated first name 'Marcus' on #userName
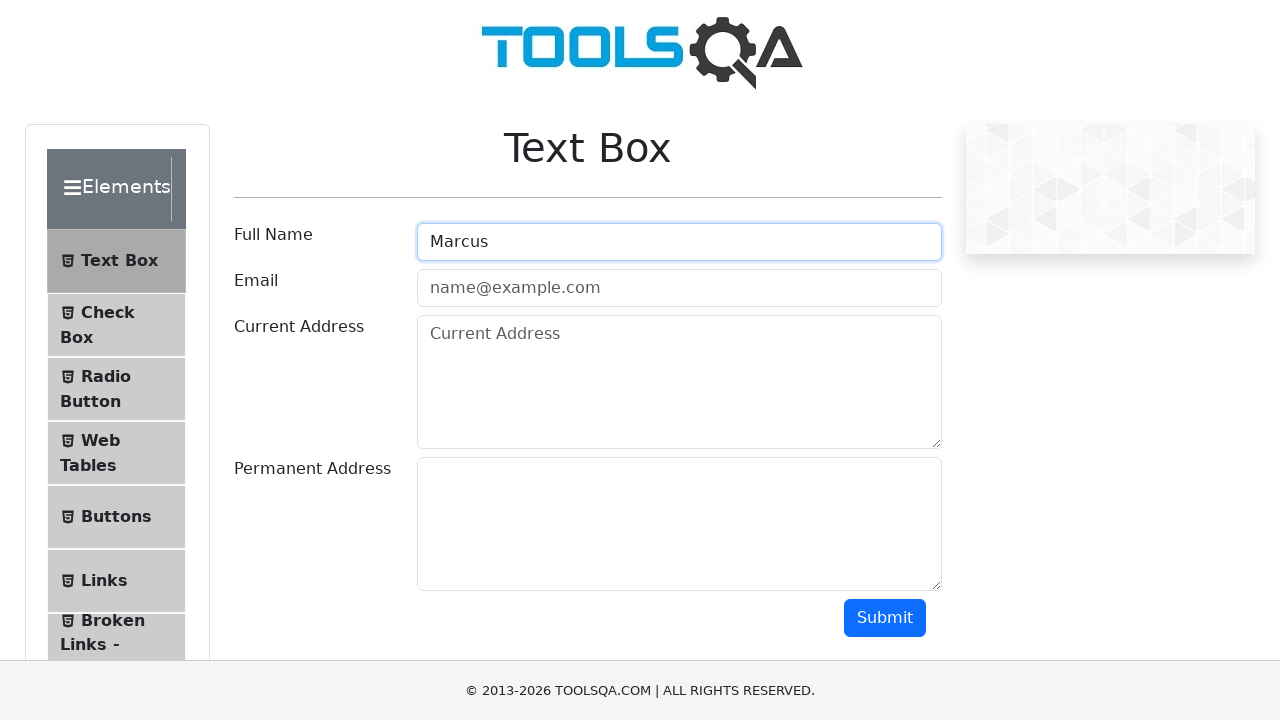

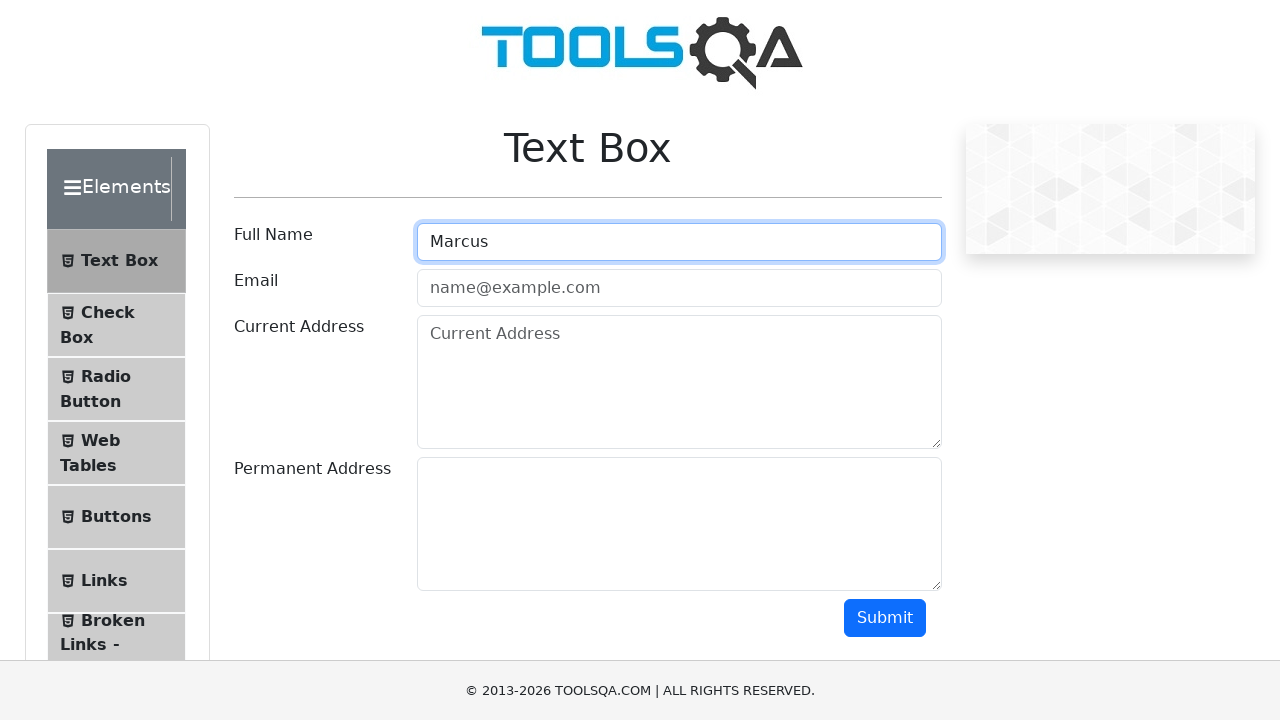